Tests calculator functionality with implicit wait and verifies the result element with text '11' is displayed

Starting URL: http://juliemr.github.io/protractor-demo/

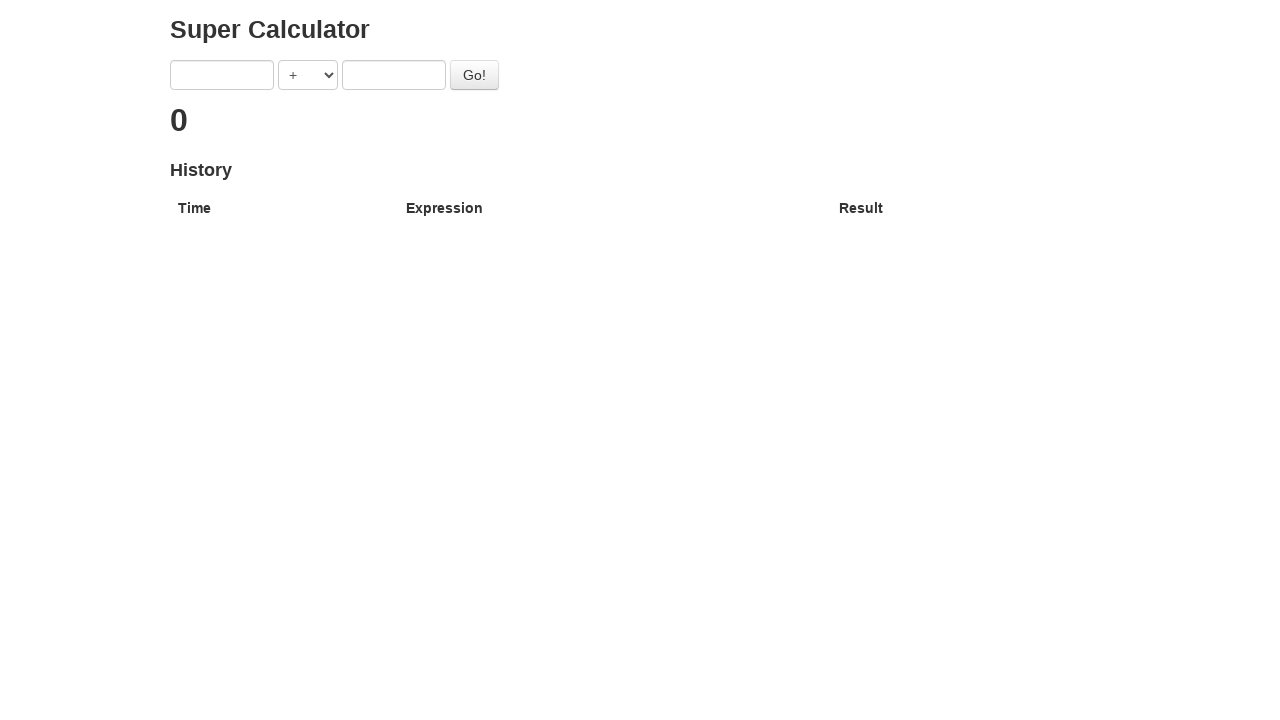

Filled first number input field with '5' on input[ng-model='first']
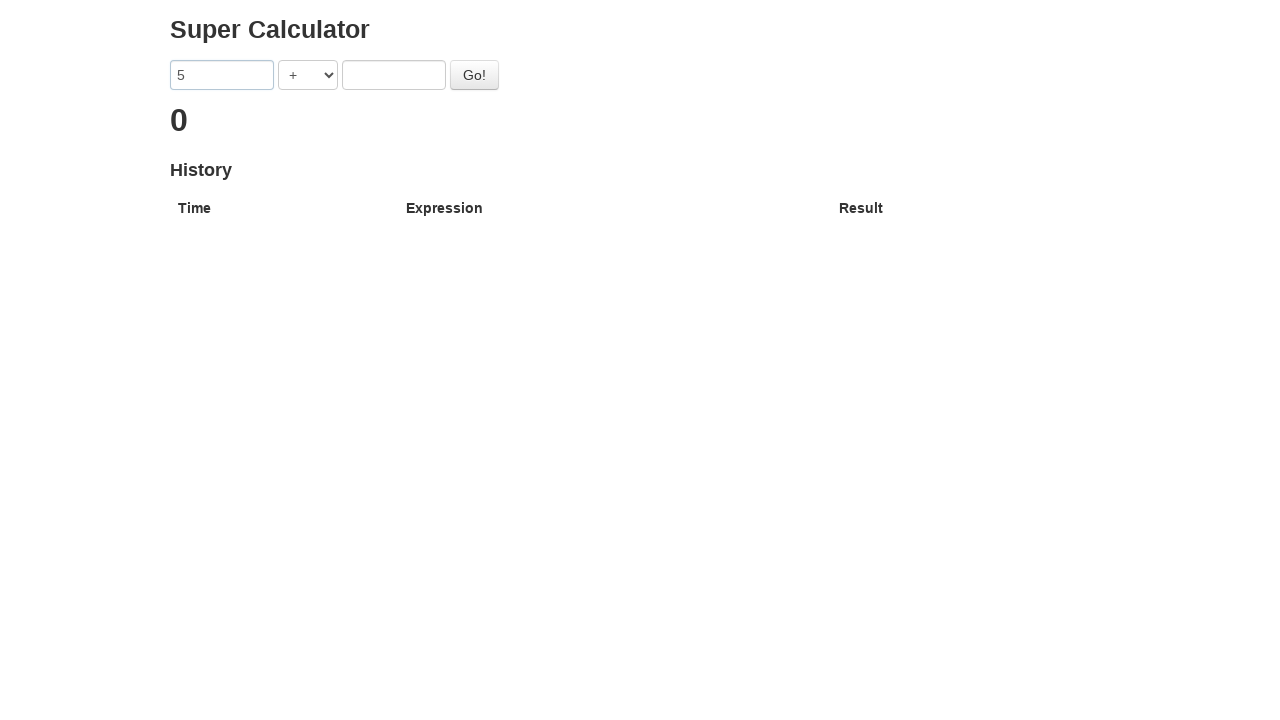

Filled second number input field with '6' on input[ng-model='second']
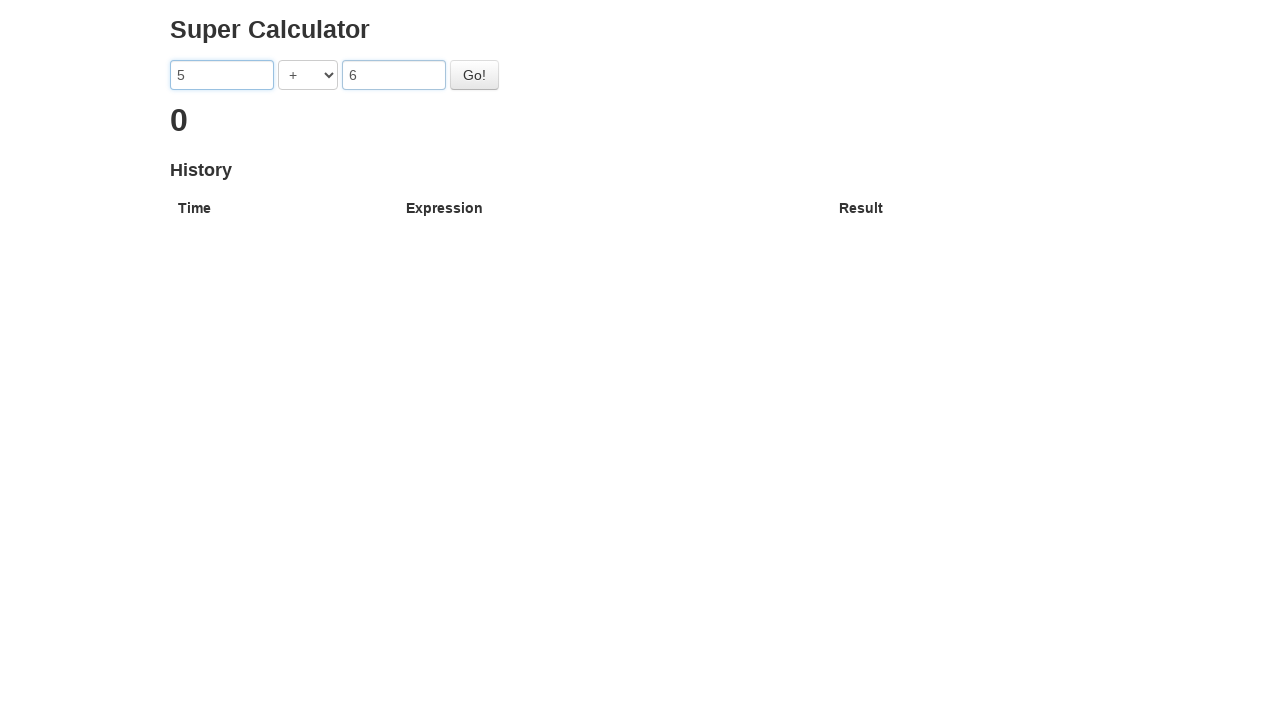

Clicked calculate button to perform addition at (474, 75) on button#gobutton
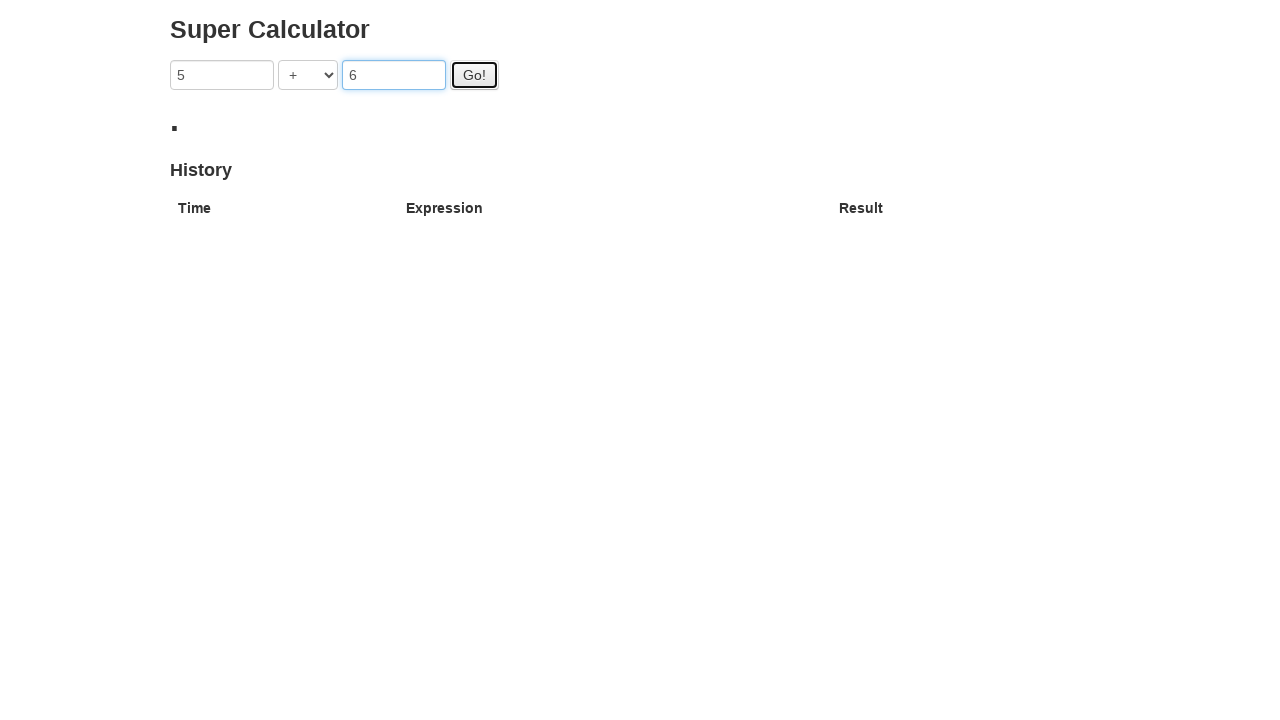

Result element with text '11' became visible after implicit wait
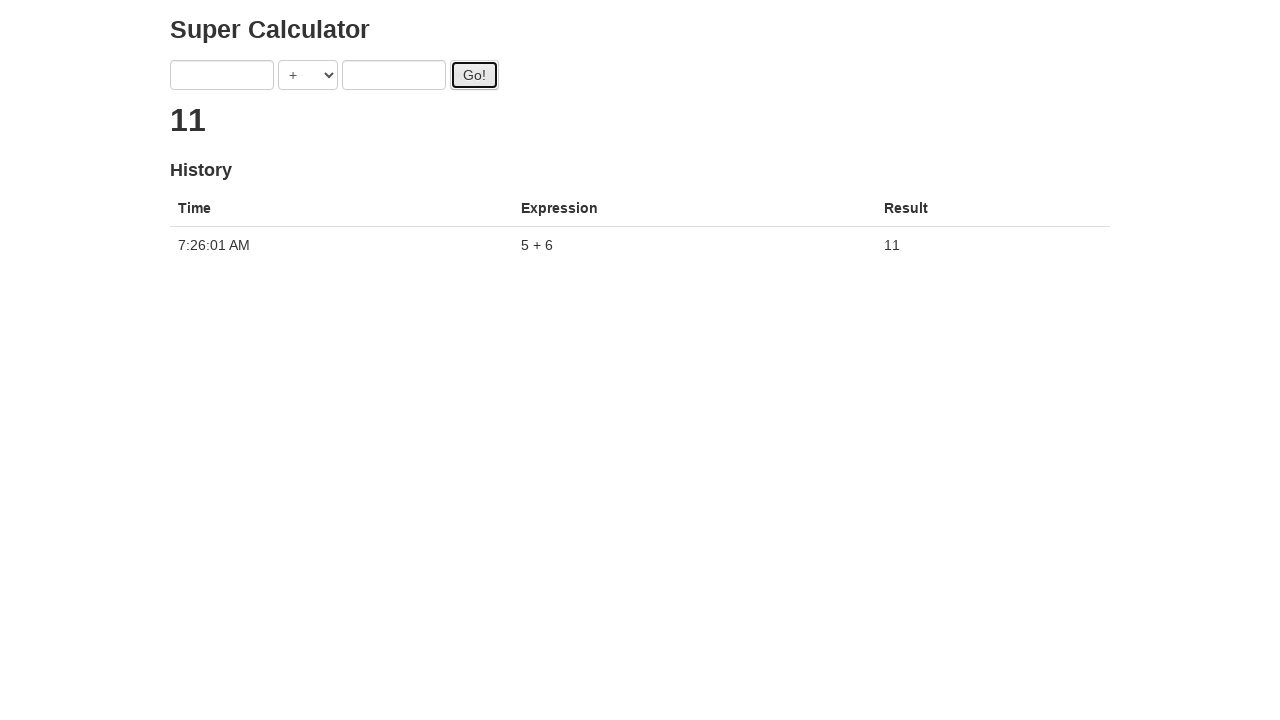

Verified result element with text '11' is displayed and assertion passed
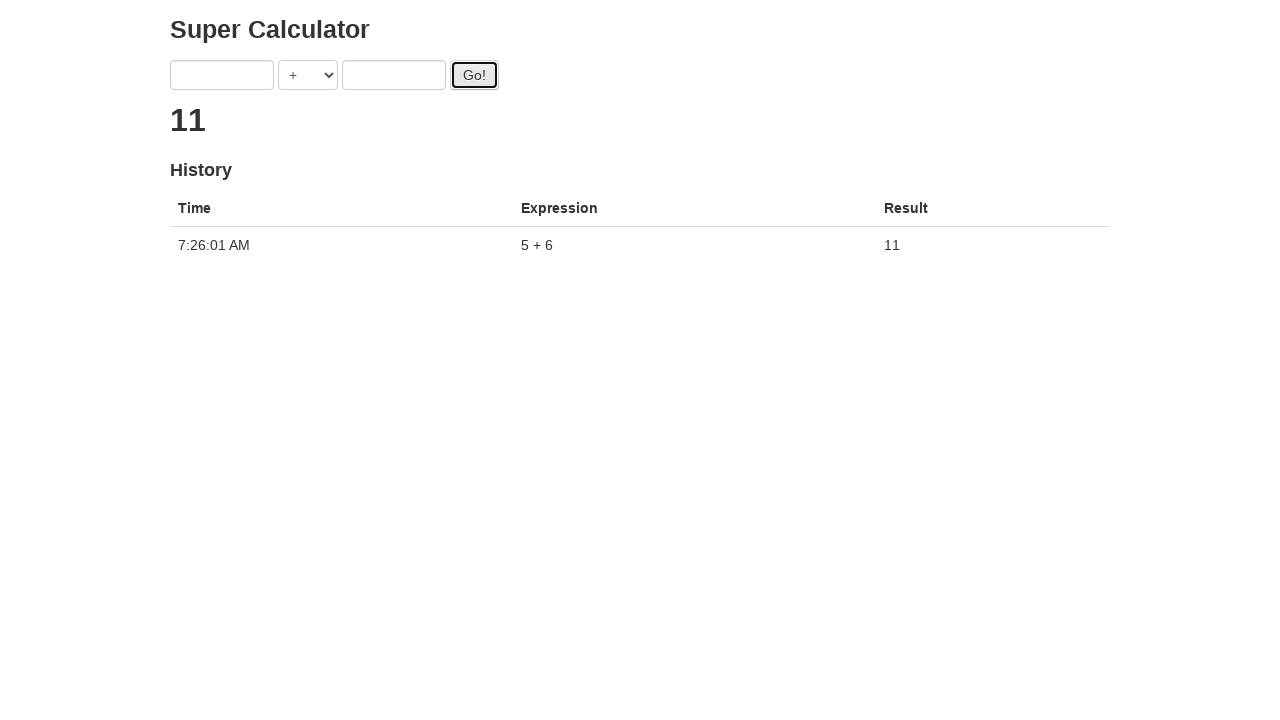

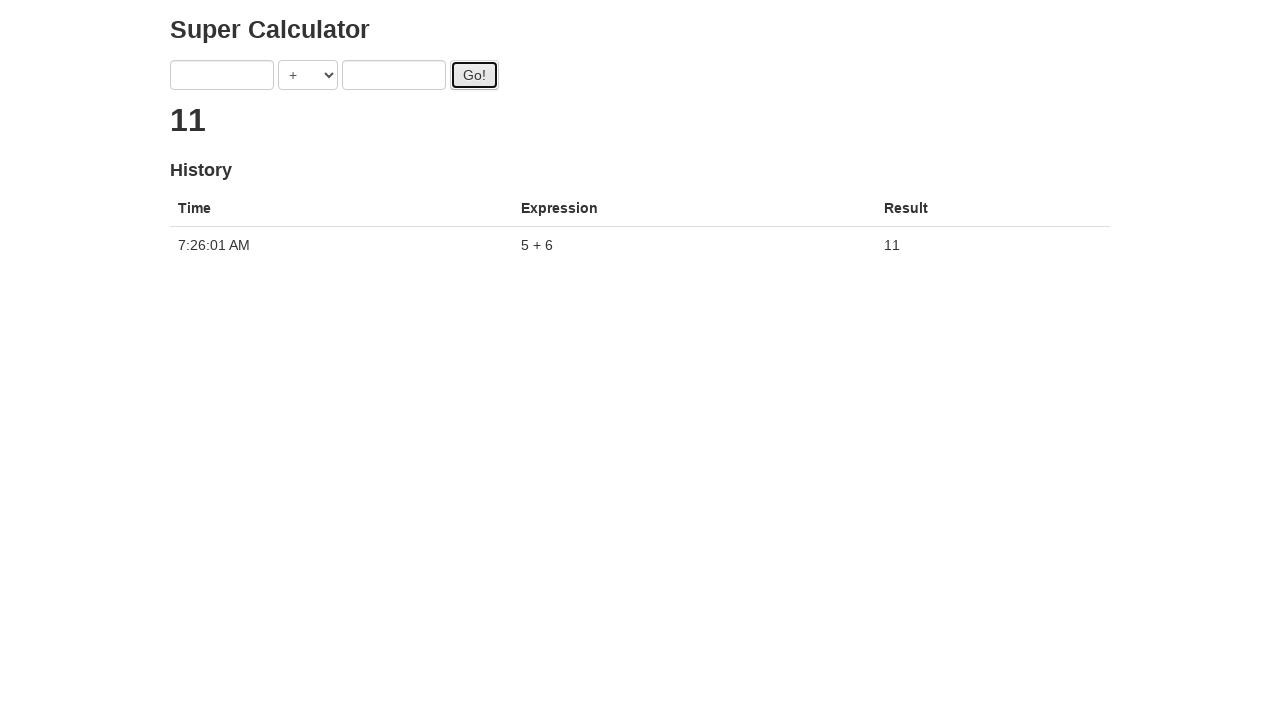